Tests JavaScript alert handling by triggering a prompt alert dialog and interacting with it

Starting URL: https://the-internet.herokuapp.com/javascript_alerts

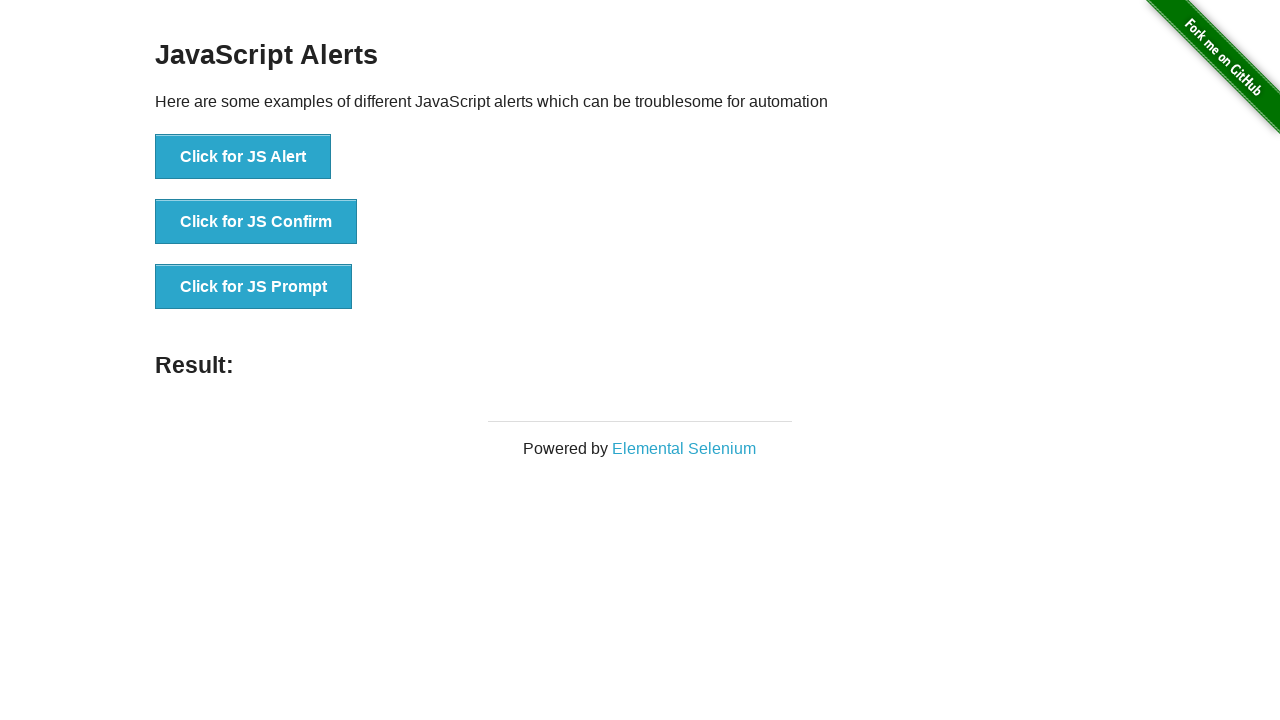

Clicked button to trigger JavaScript prompt alert dialog at (254, 287) on xpath=//button[text()='Click for JS Prompt']
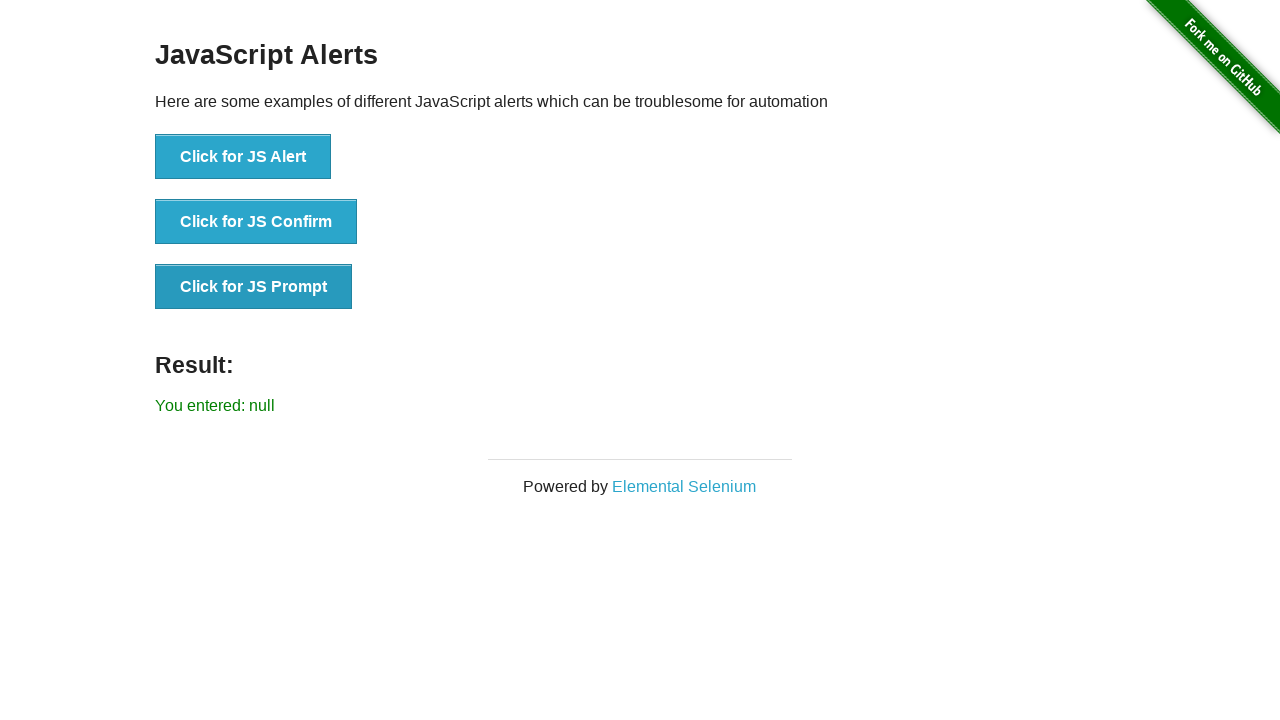

Set up dialog handler to accept prompt with 'Test input text'
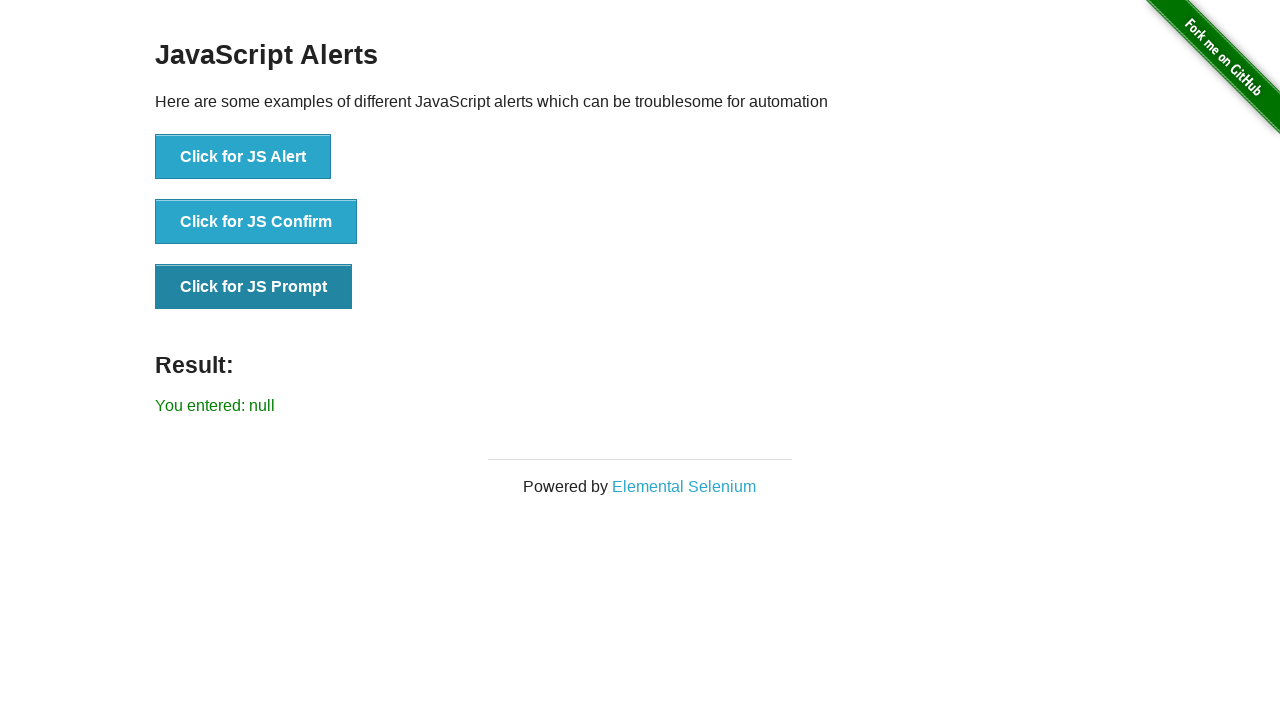

Waited for dialog to be processed and page to update
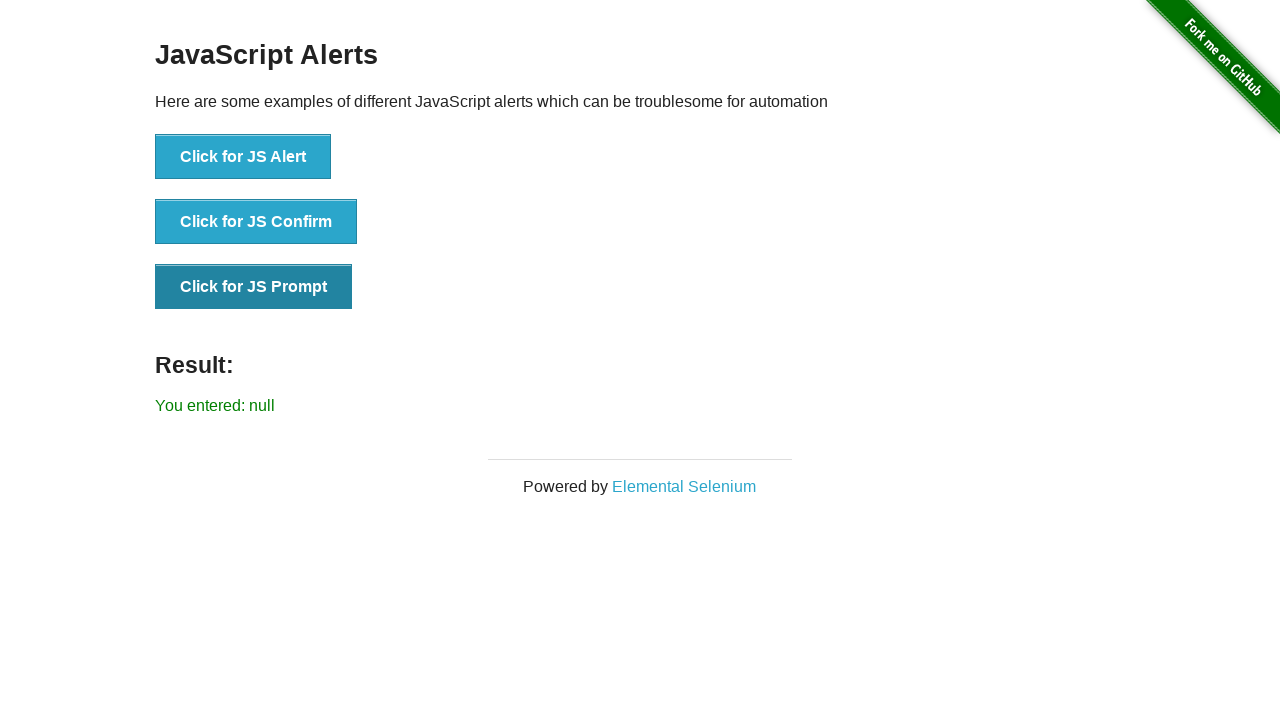

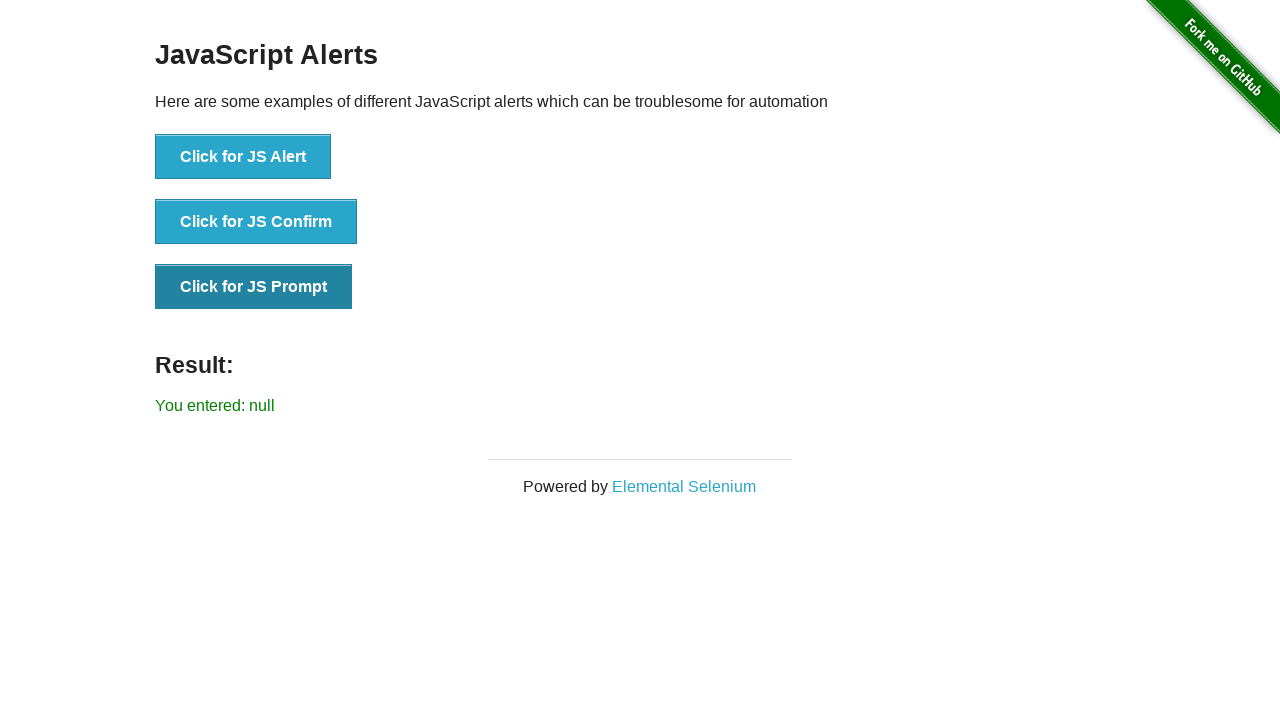